Tests JavaScript popup functionality including alert, confirm, and prompt dialogs on a practice automation website

Starting URL: https://practice-automation.com/

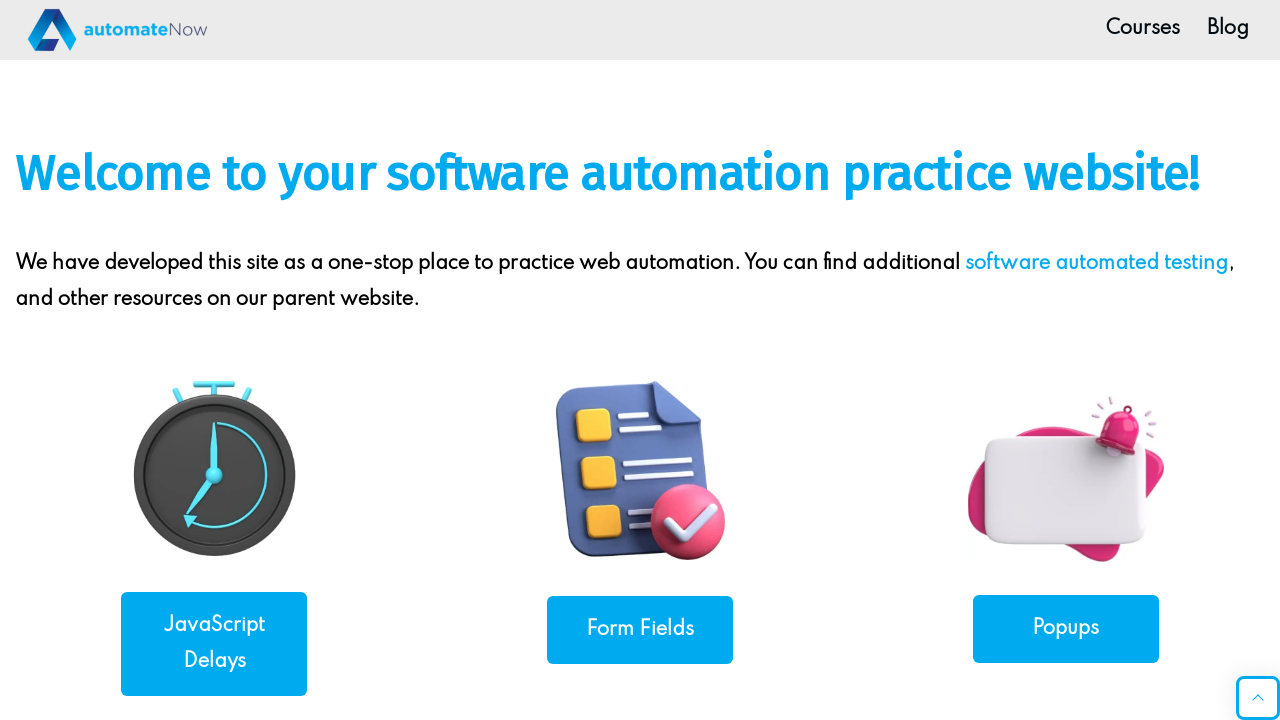

Clicked on Popups link at (1066, 628) on text=Popups
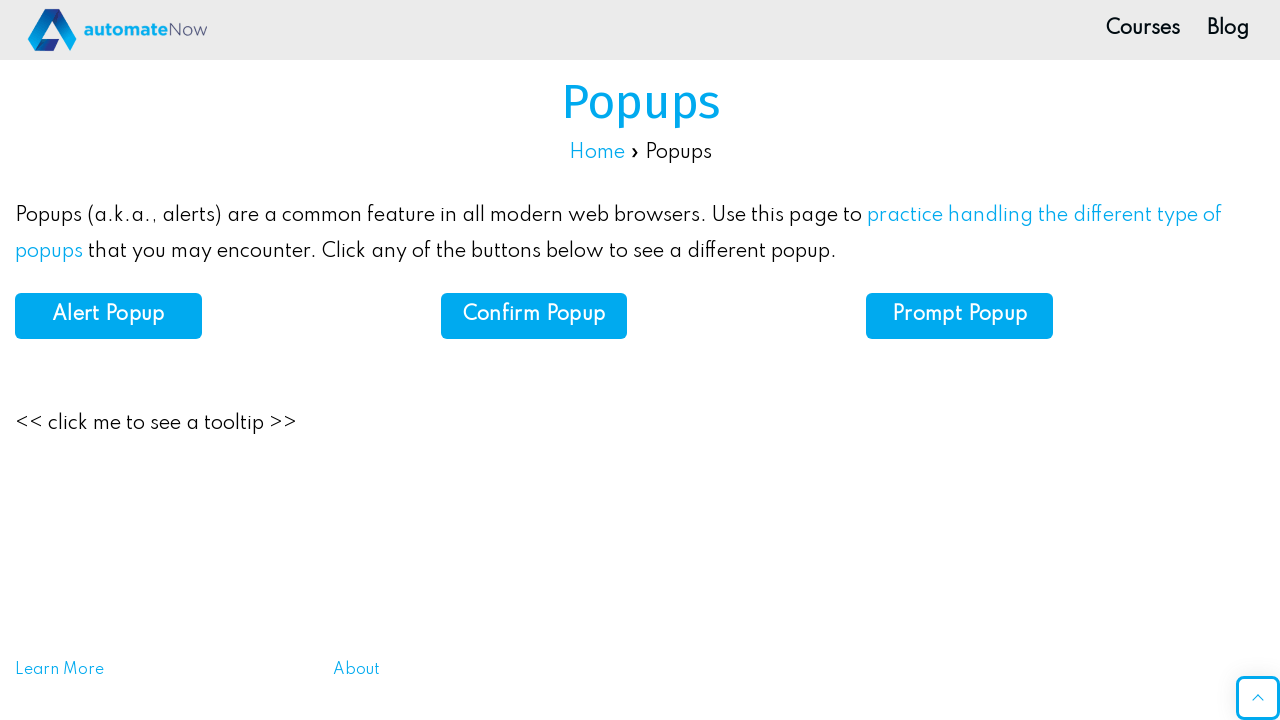

Waited for page heading to load
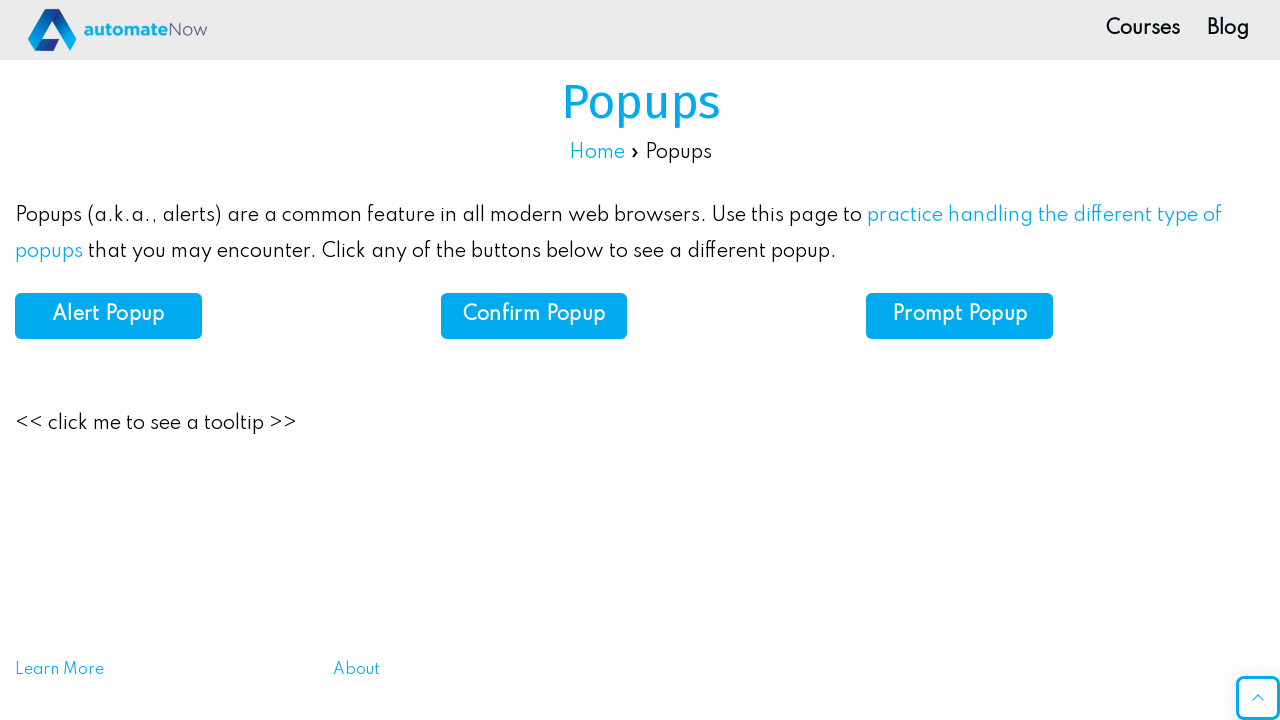

Handled and accepted alert popup at (108, 315) on button#alert b
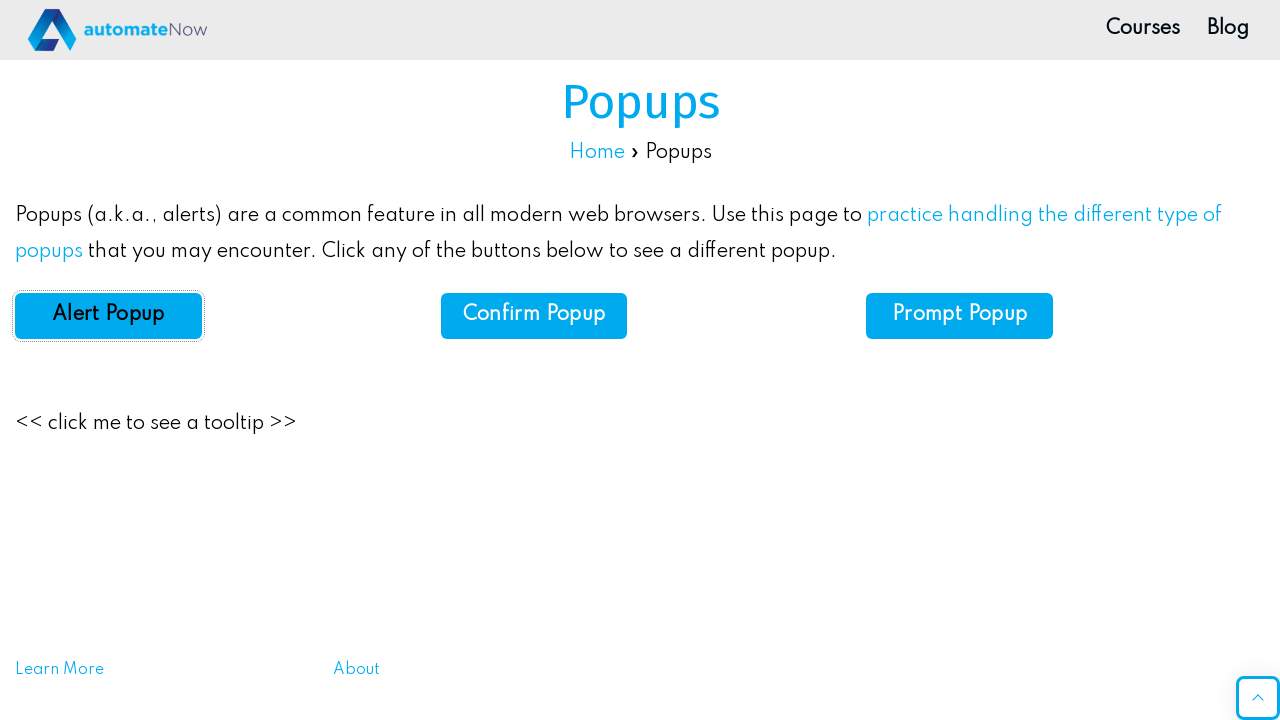

Handled and accepted confirm popup at (534, 315) on button#confirm b
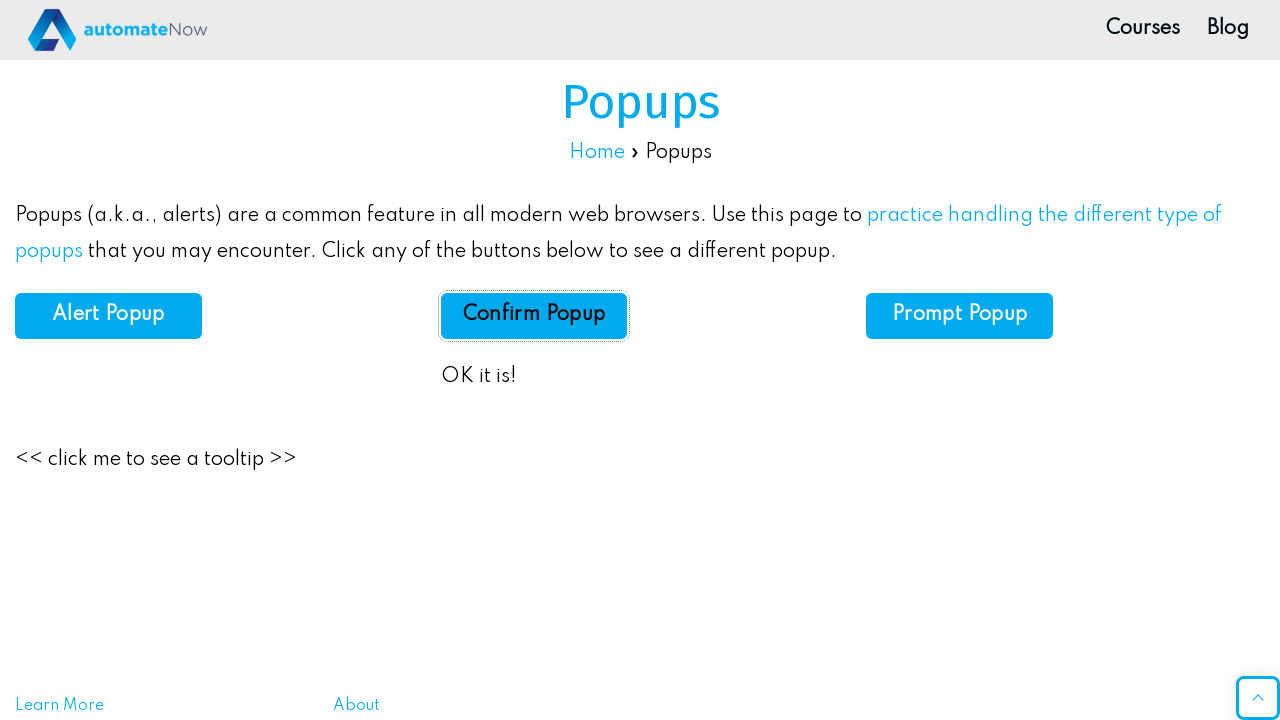

Waited for confirm result to appear
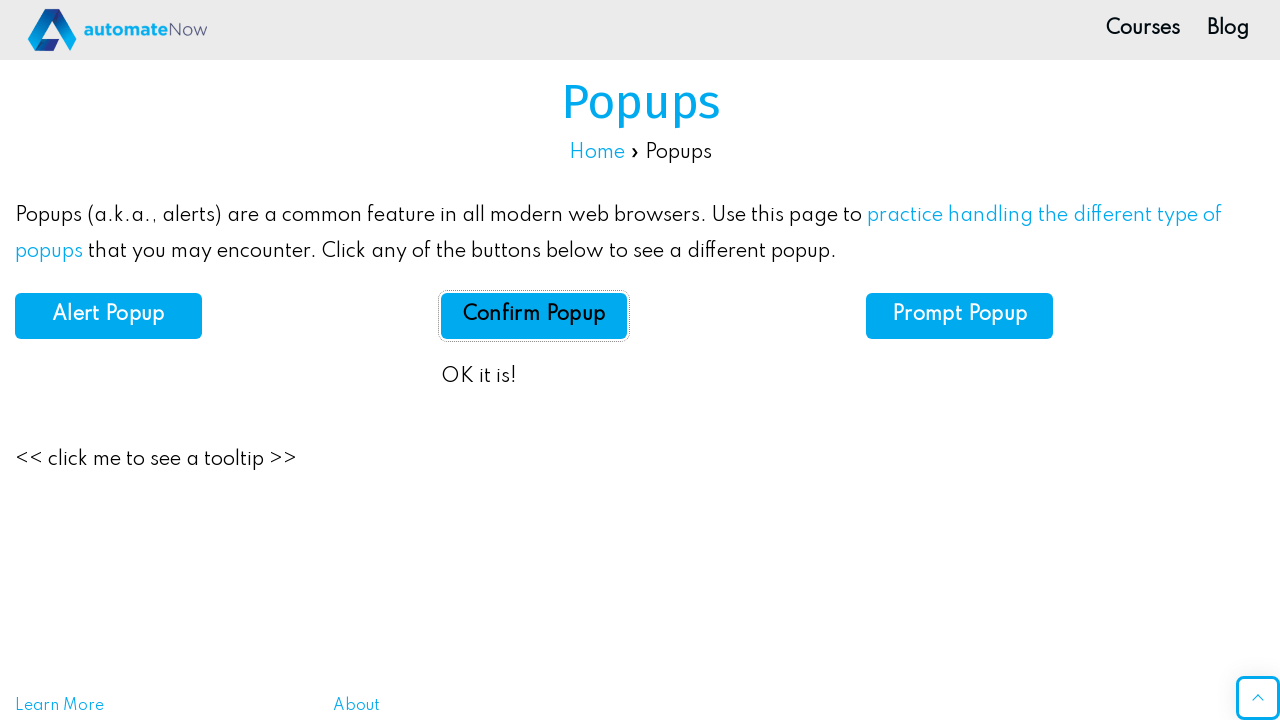

Handled and accepted prompt popup with input 'wassila' at (960, 316) on #prompt
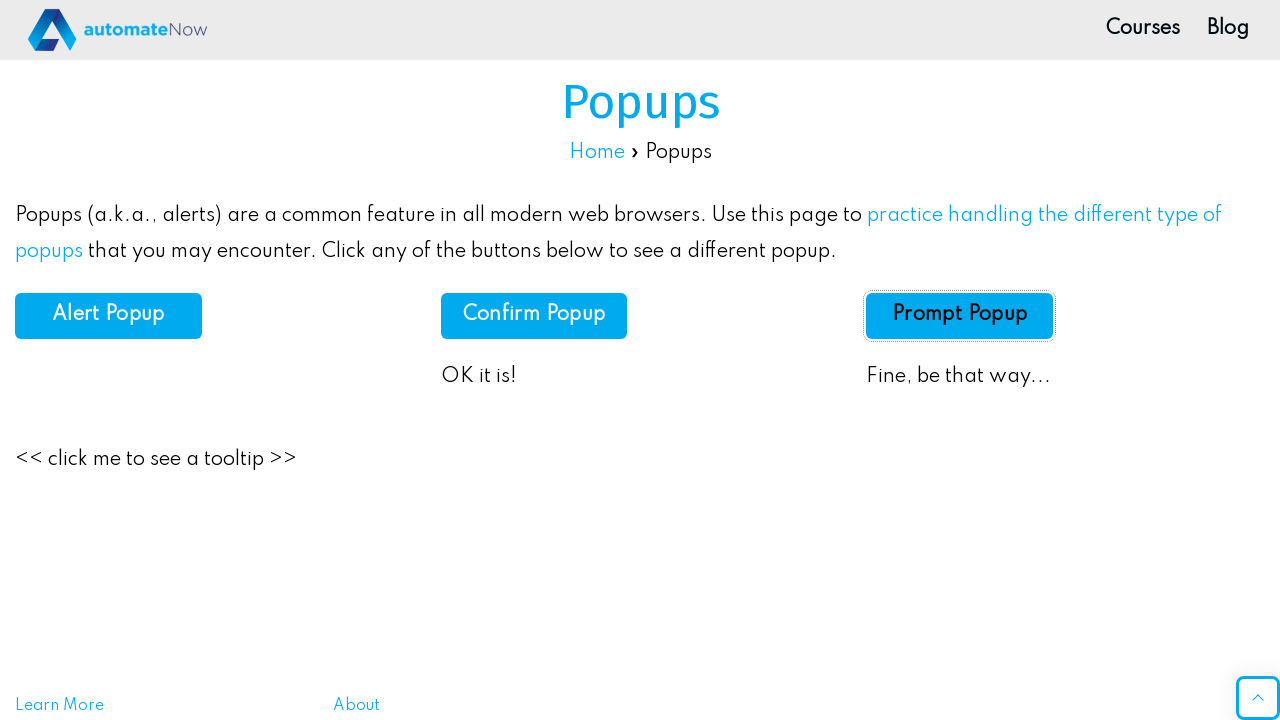

Waited for prompt result to appear
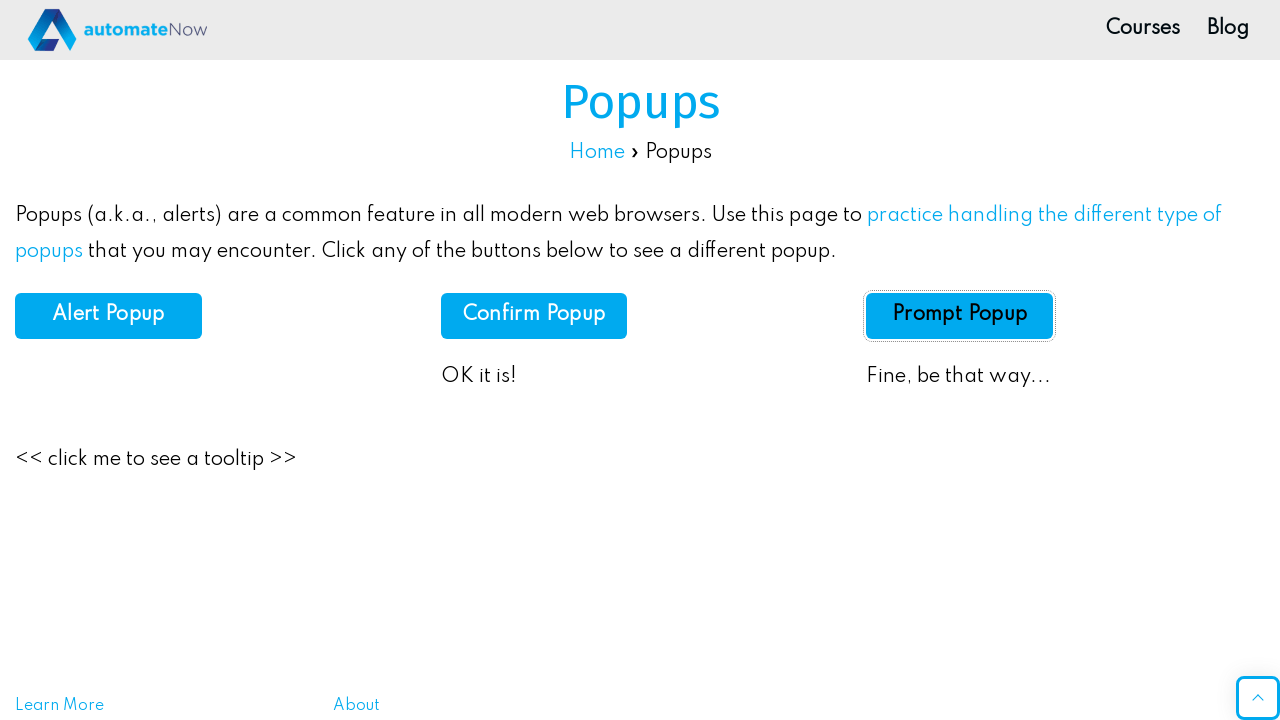

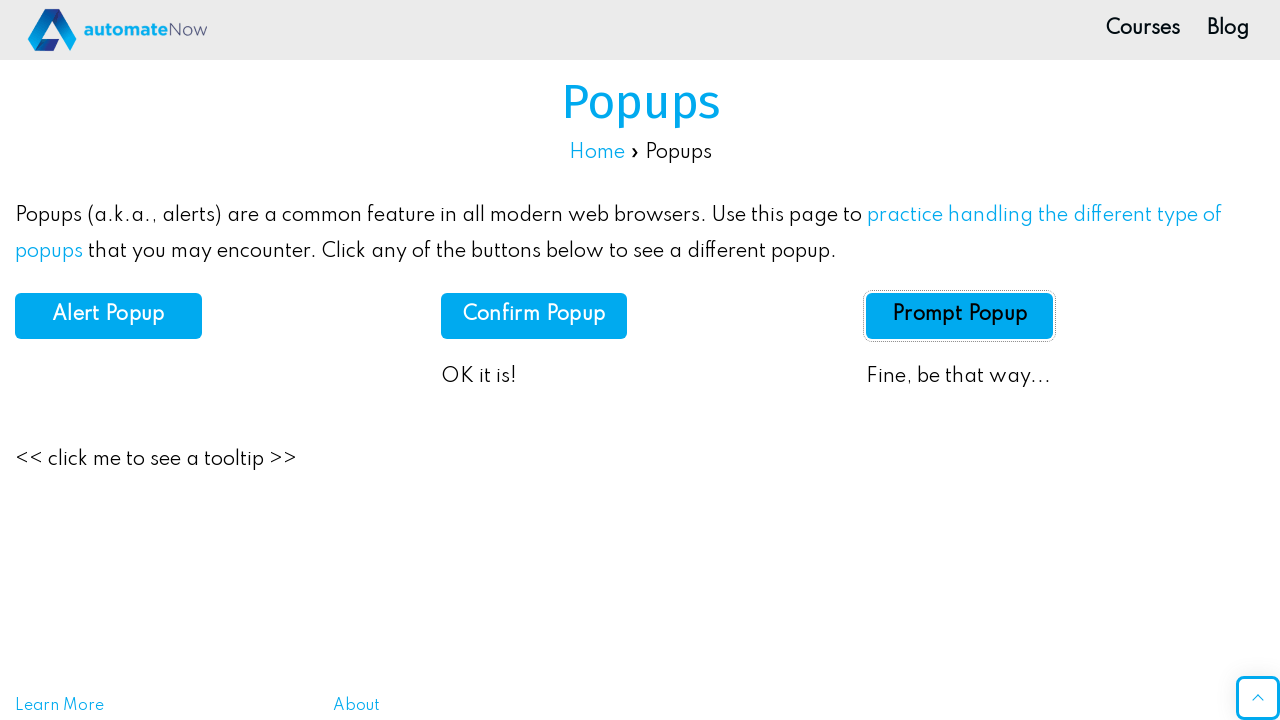